Tests a loading images page by waiting for the loading process to complete (indicated by "Done!" text) and then verifying the award image element is present

Starting URL: https://bonigarcia.dev/selenium-webdriver-java/loading-images.html

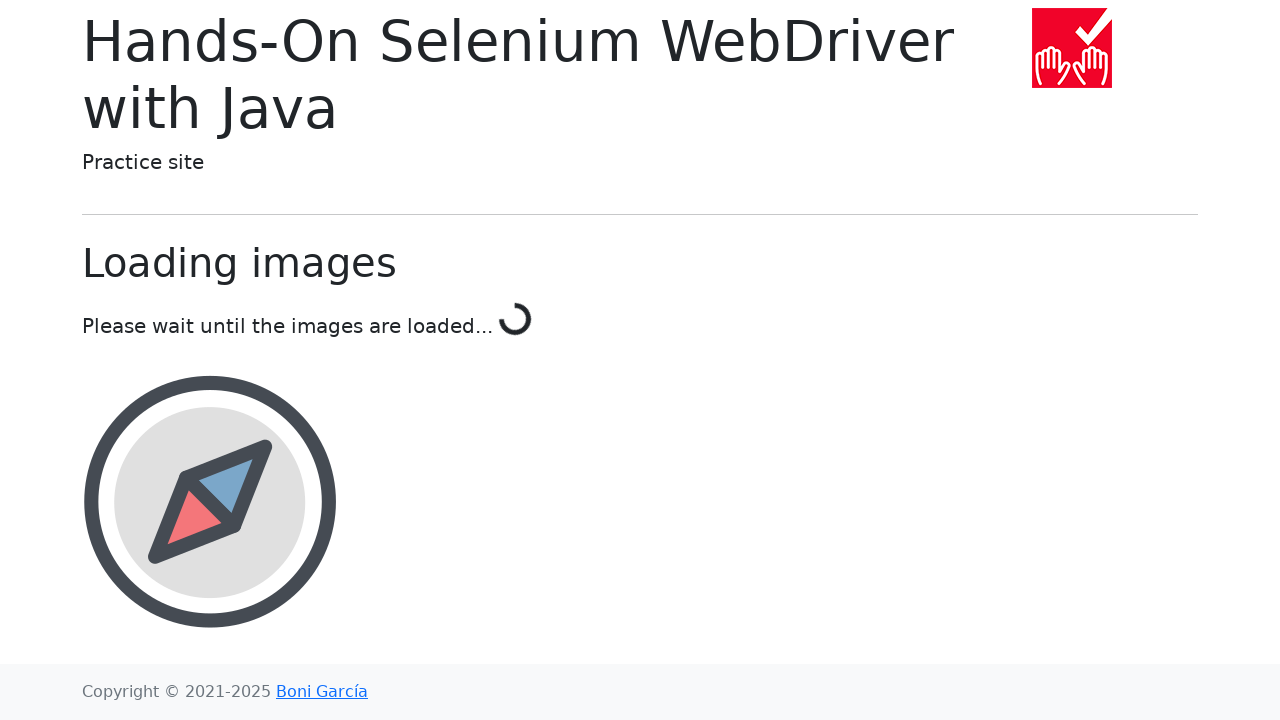

Navigated to loading images test page
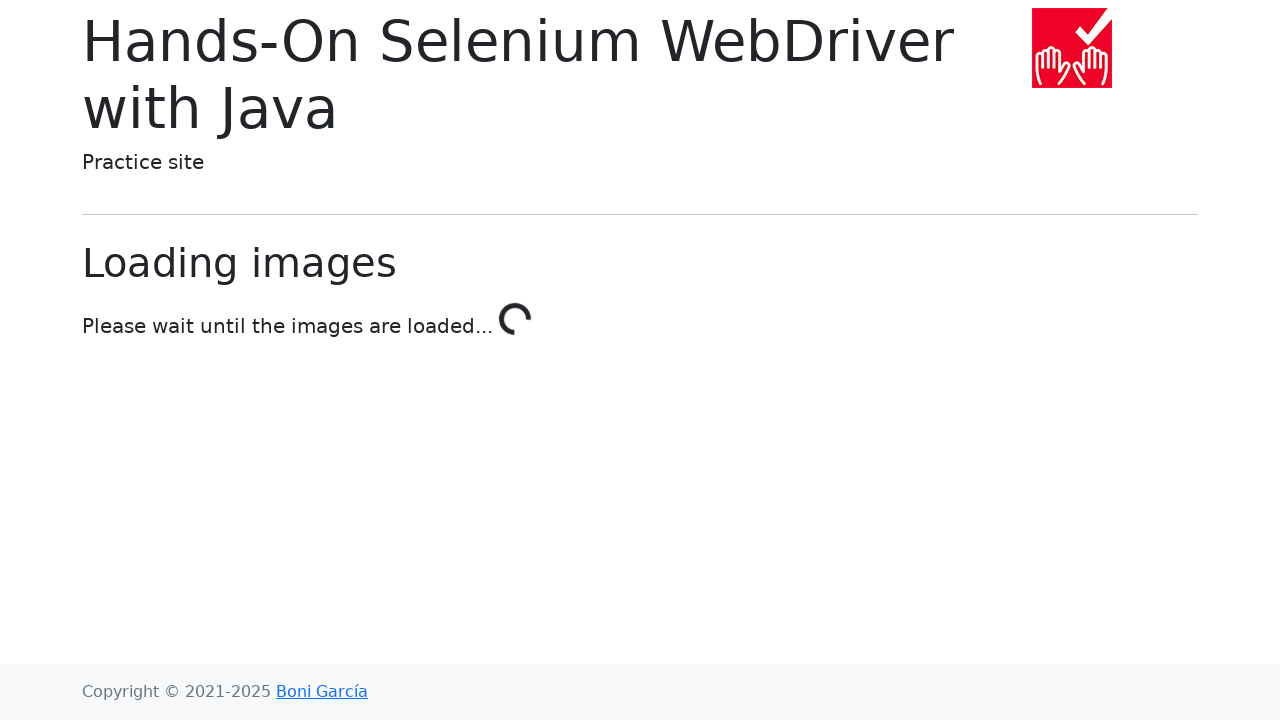

Loading process completed - 'Done!' text appeared
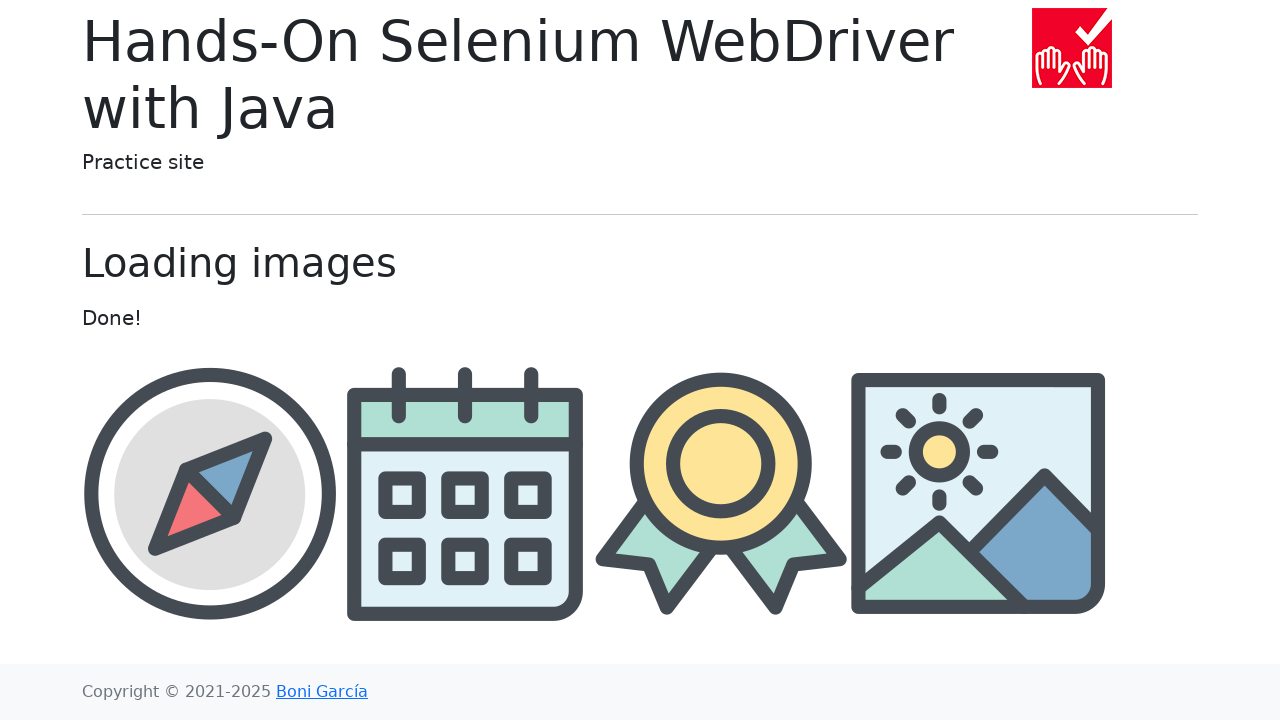

Located award image element
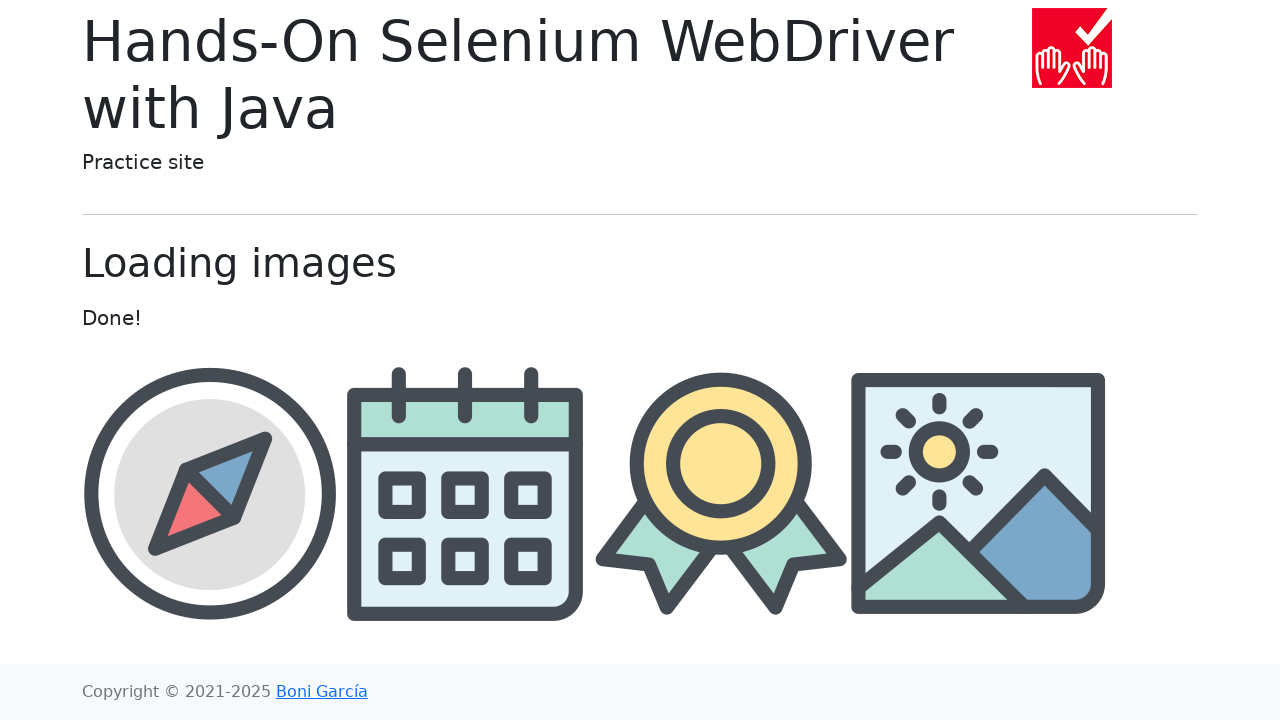

Award image element is now visible
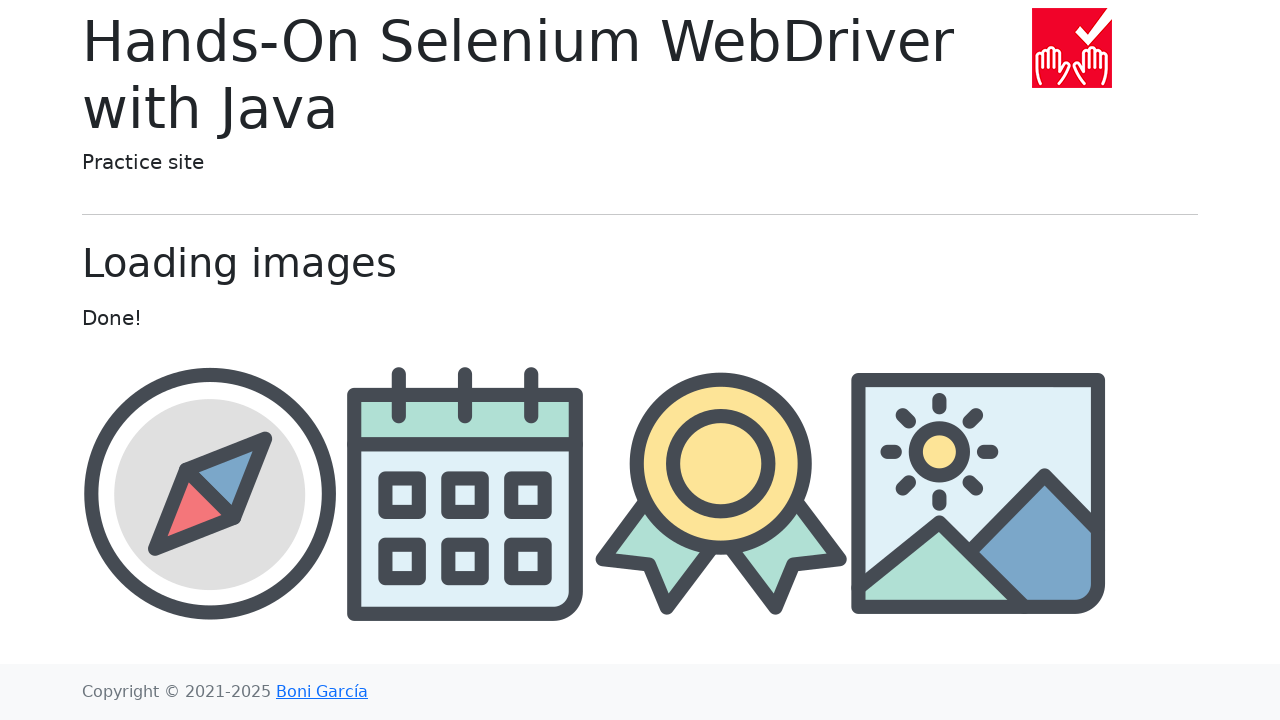

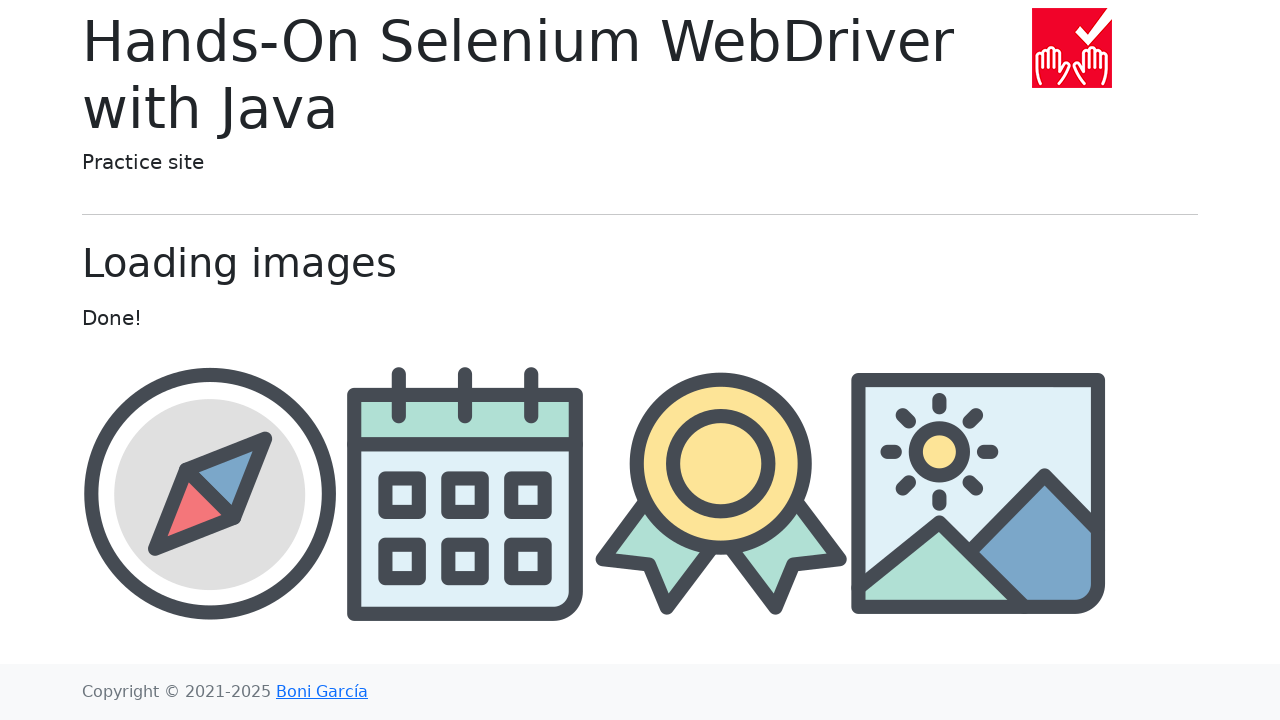